Tests autocomplete functionality by typing a partial text "ind" in an autocomplete input field, then using keyboard arrow keys to navigate through suggestions and select one.

Starting URL: http://qaclickacademy.com/practice.php

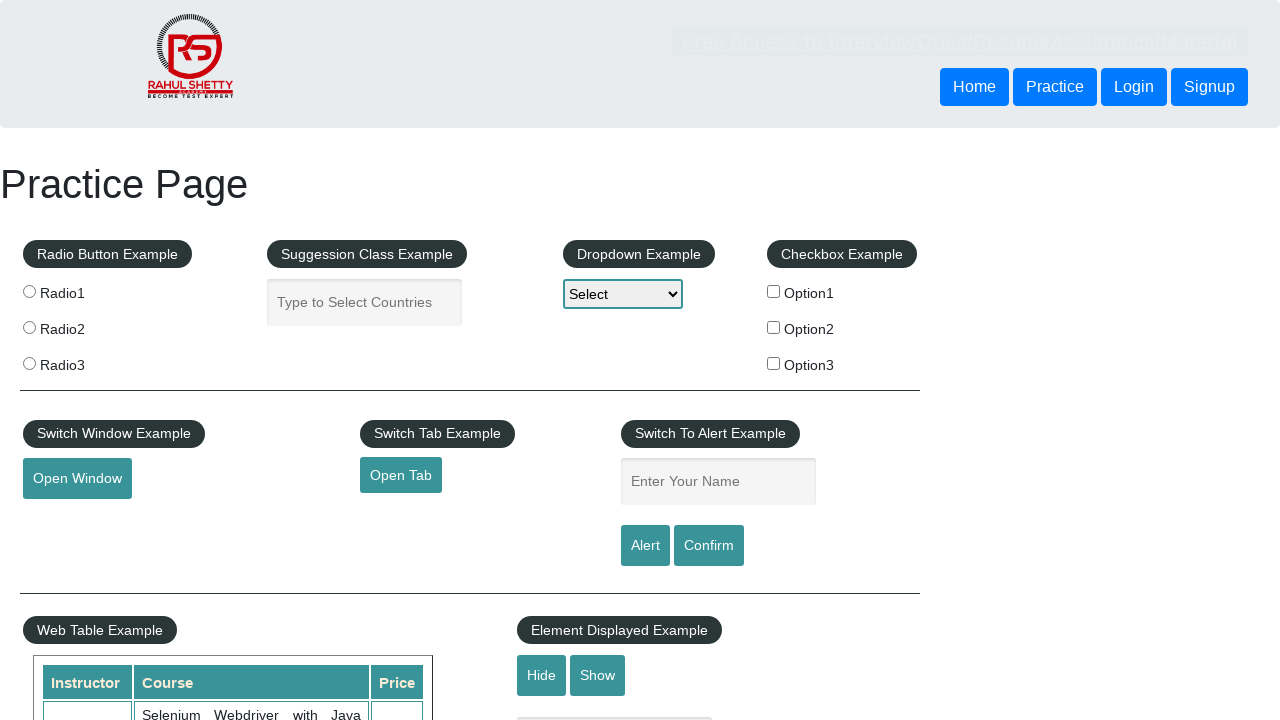

Typed 'ind' in autocomplete input field on #autocomplete
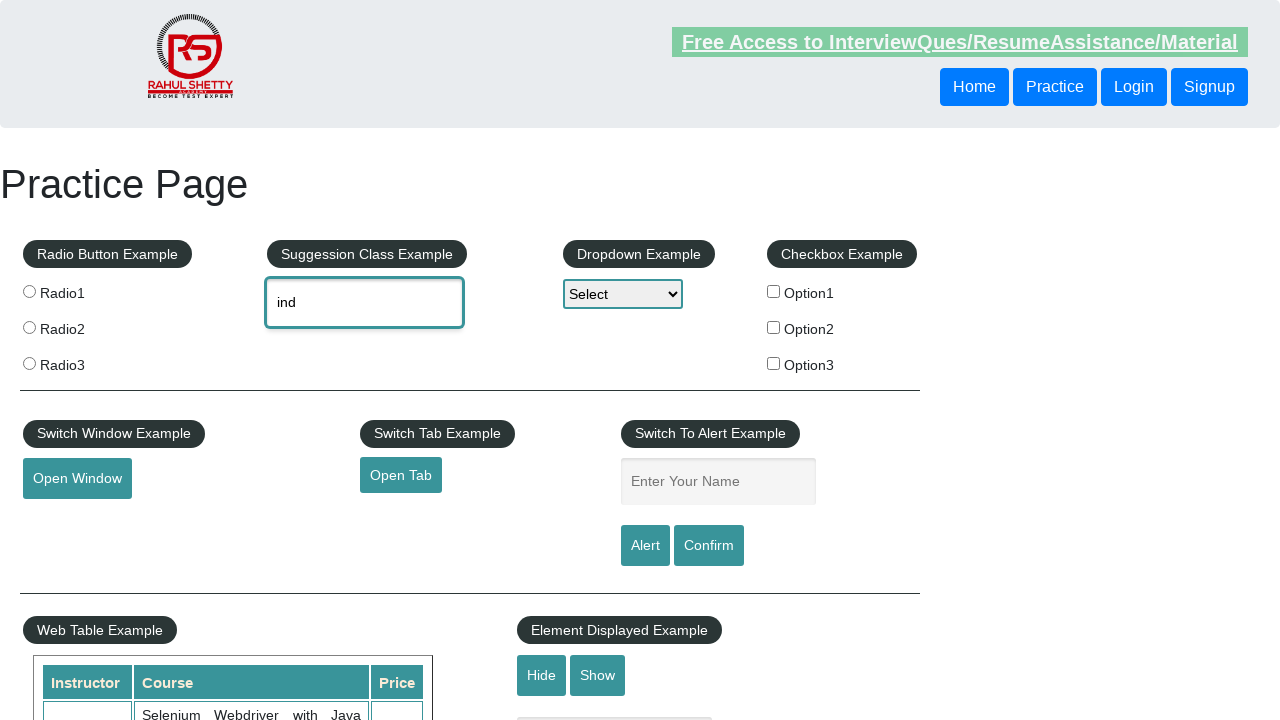

Waited 2 seconds for autocomplete suggestions to appear
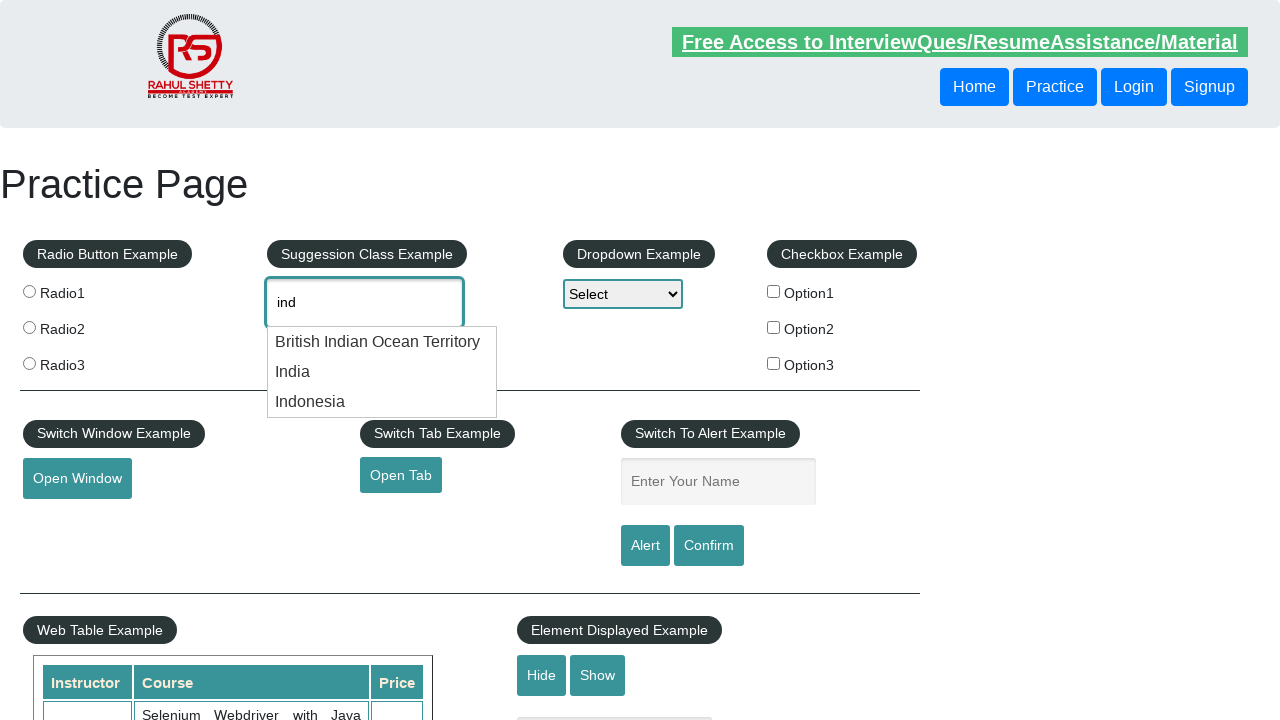

Pressed ArrowDown key once to navigate to first suggestion on #autocomplete
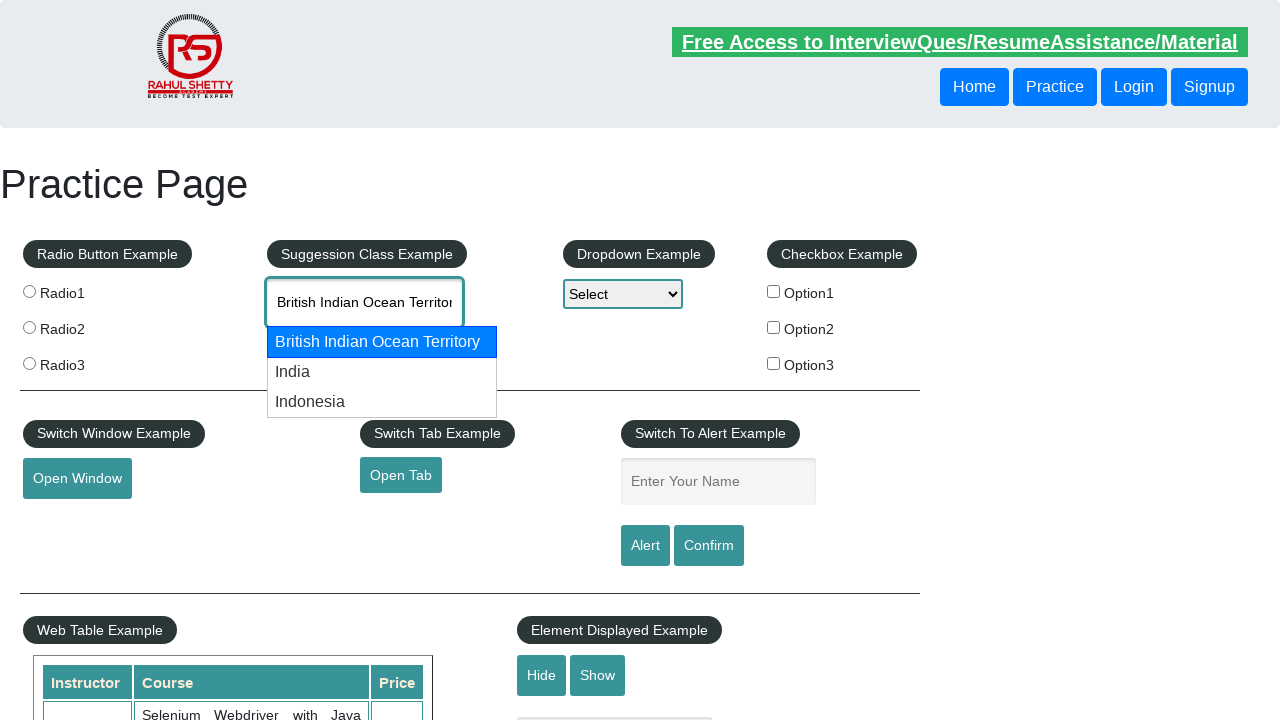

Pressed ArrowDown key again to navigate to second suggestion on #autocomplete
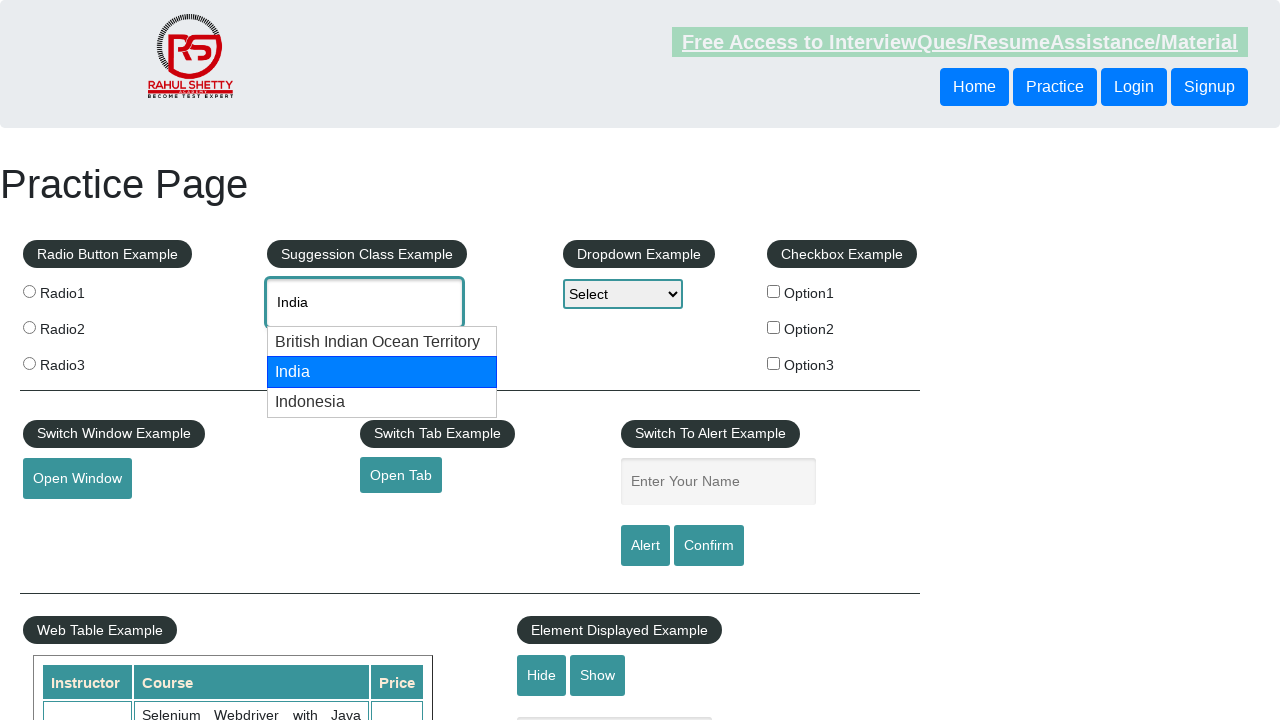

Retrieved selected autocomplete value: None
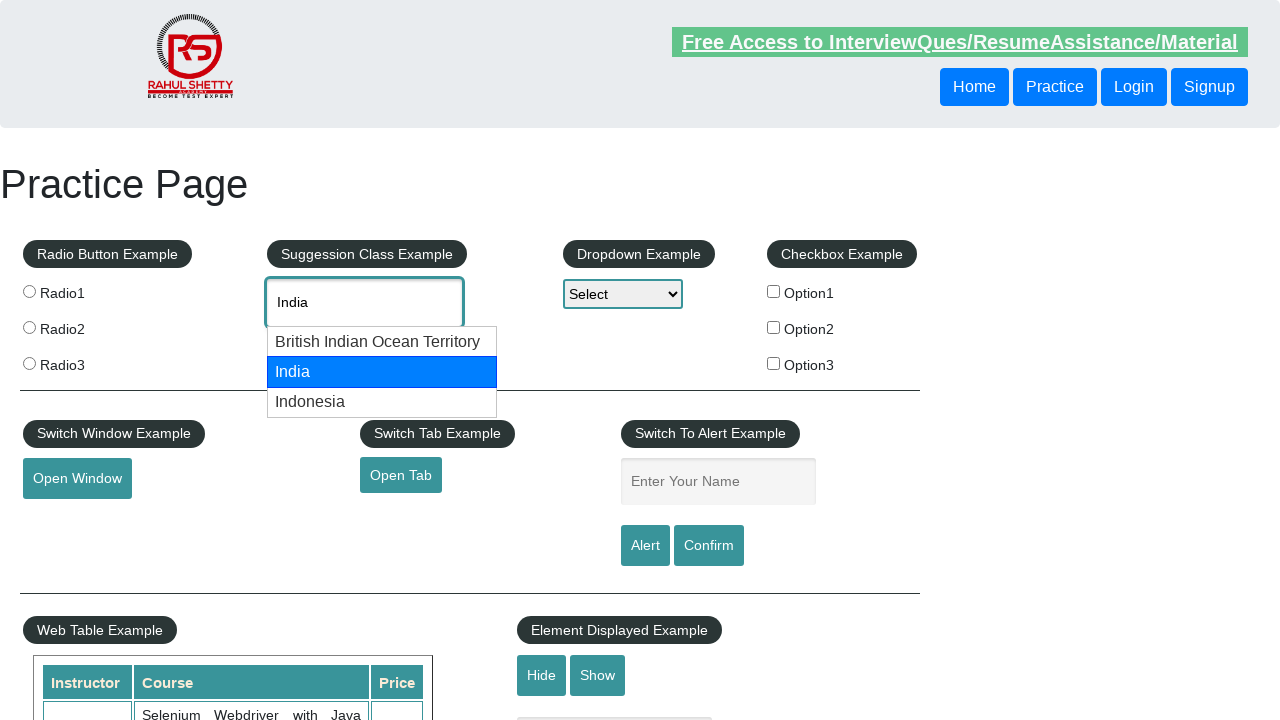

Printed selected value to console: None
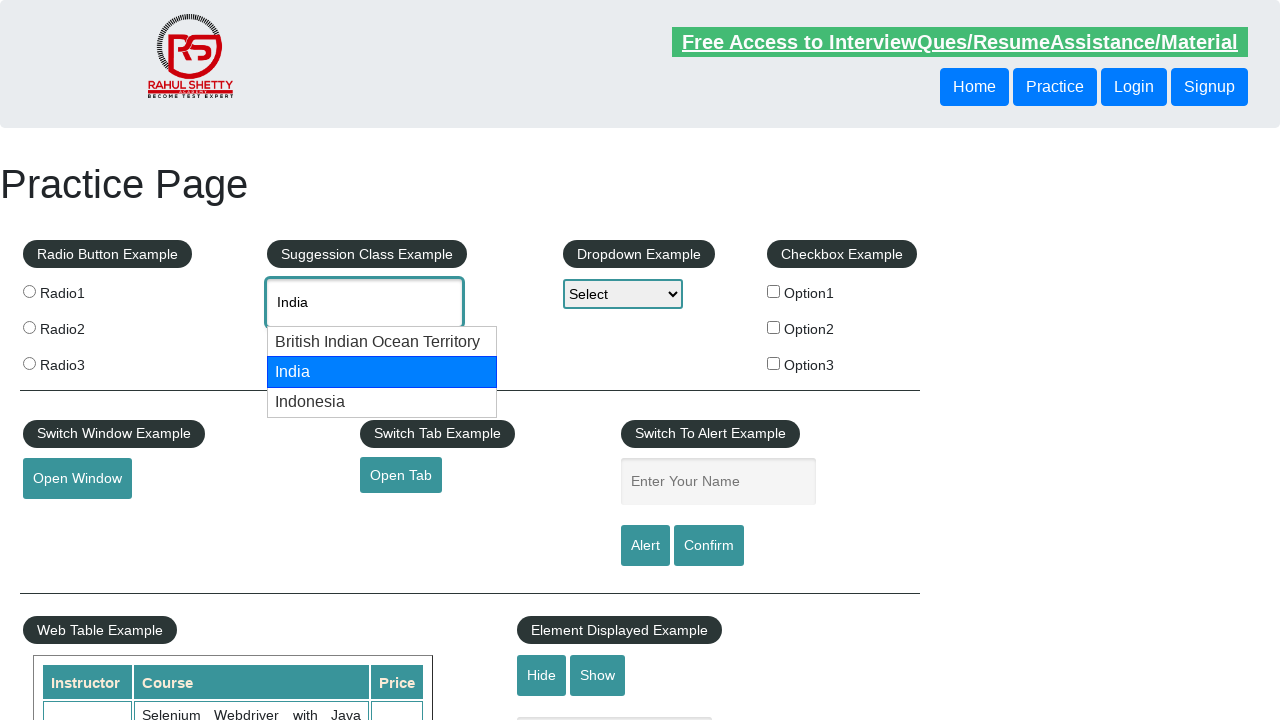

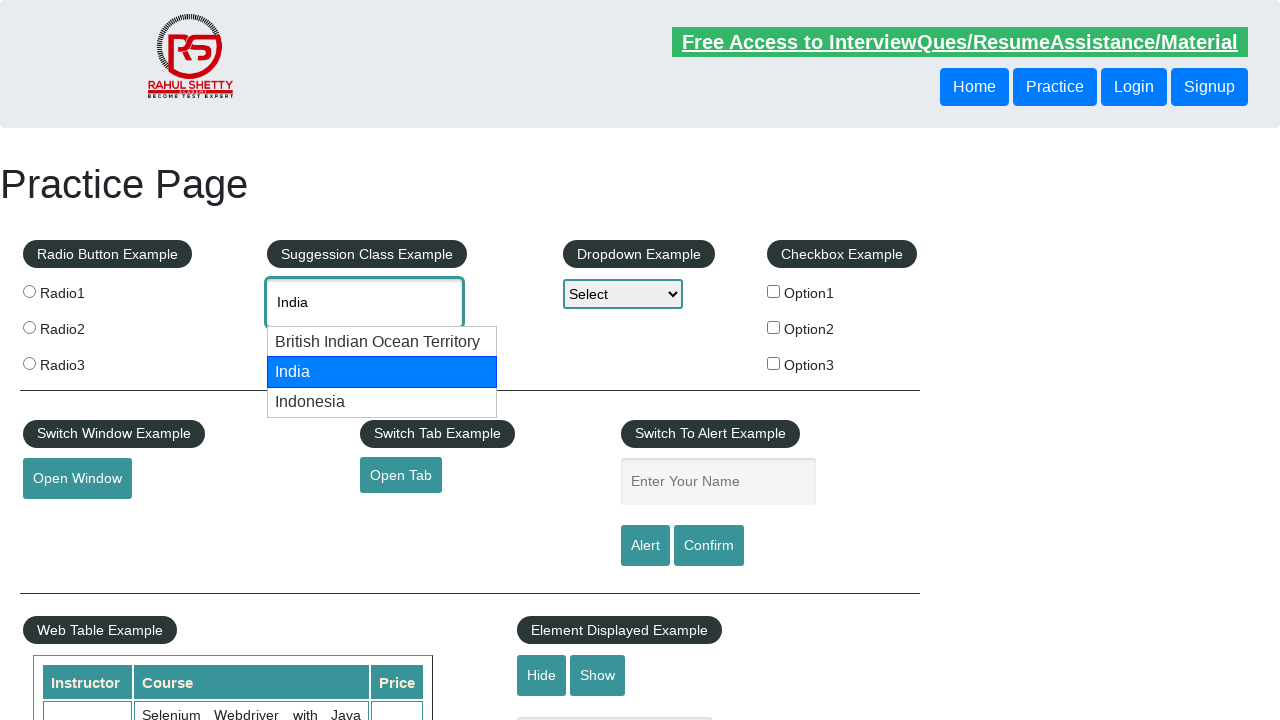